Tests login form error handling by entering incorrect username and password credentials, verifying the appropriate error message is displayed.

Starting URL: https://www.saucedemo.com/

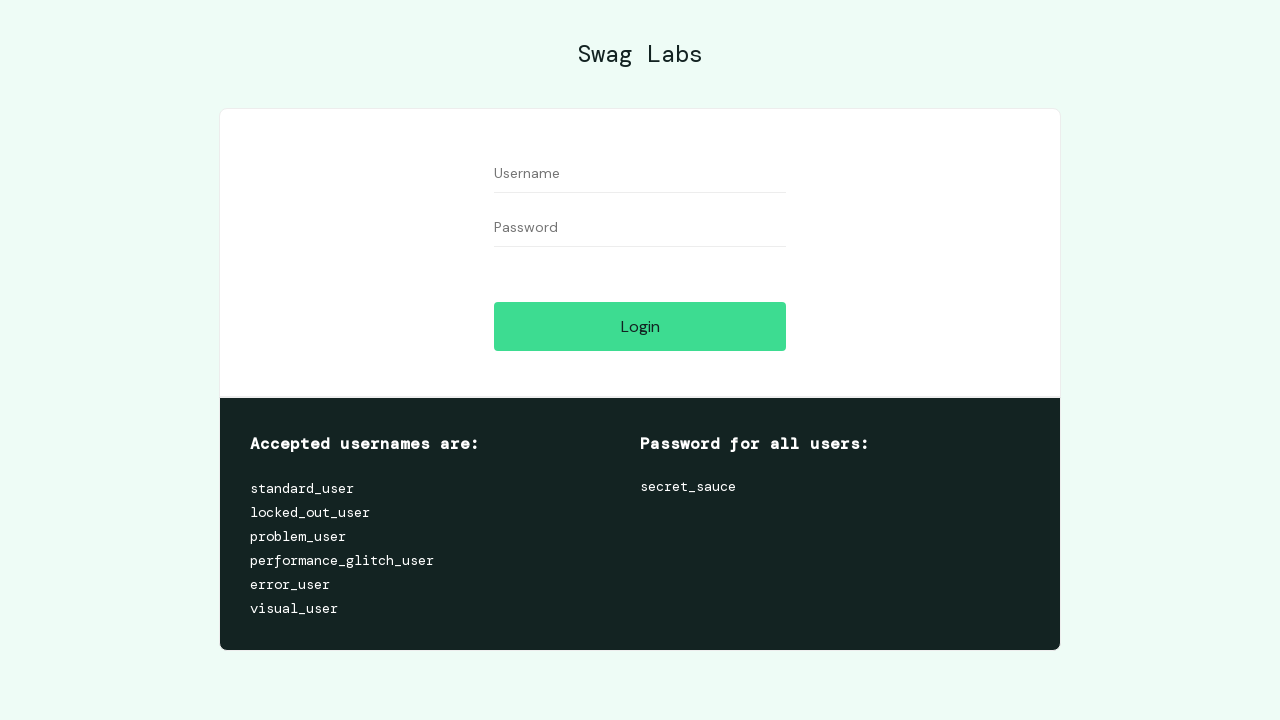

Entered incorrect username 'standard_user1' in the username field on #user-name
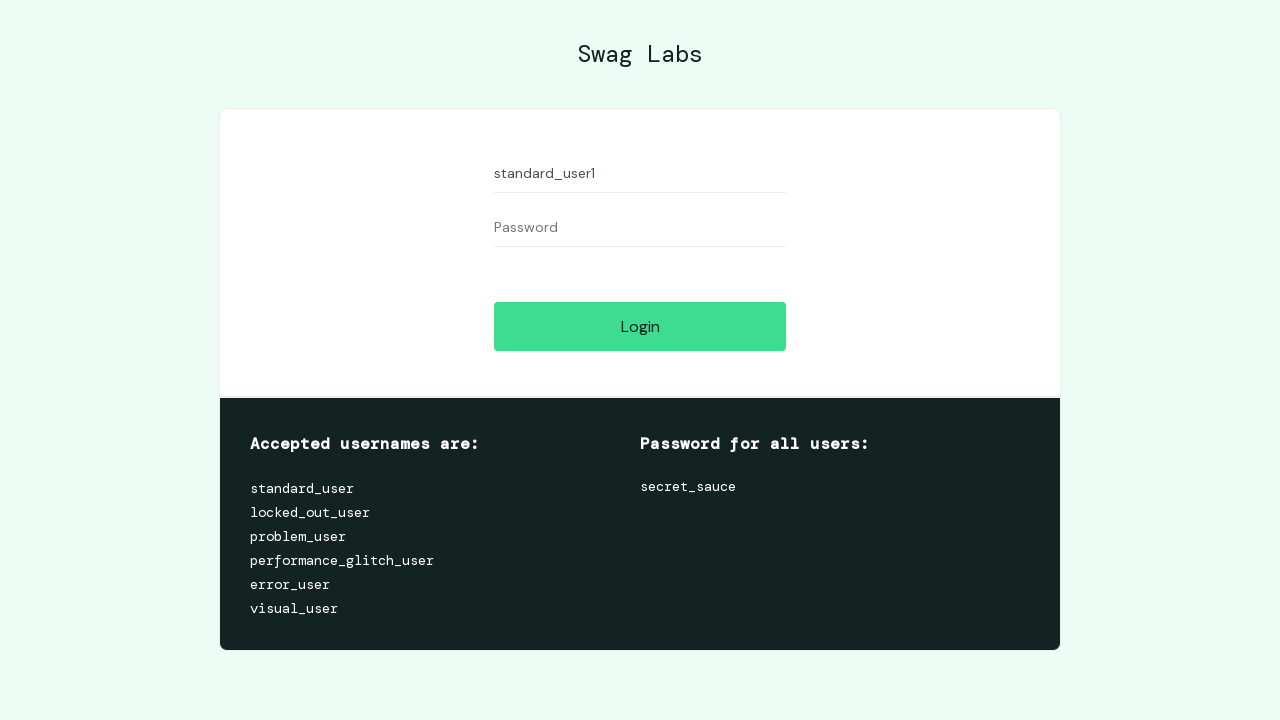

Entered incorrect password 'secret_sauce1' in the password field on #password
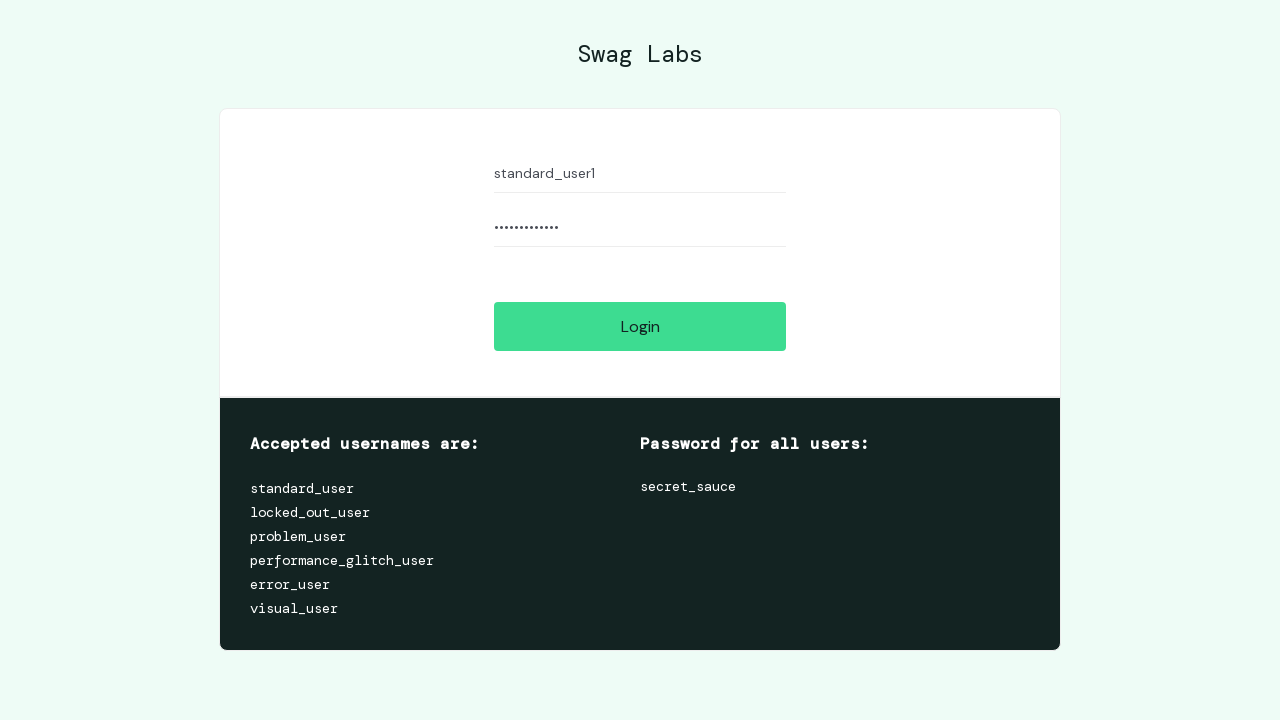

Clicked the Login button to submit credentials at (640, 326) on #login-button
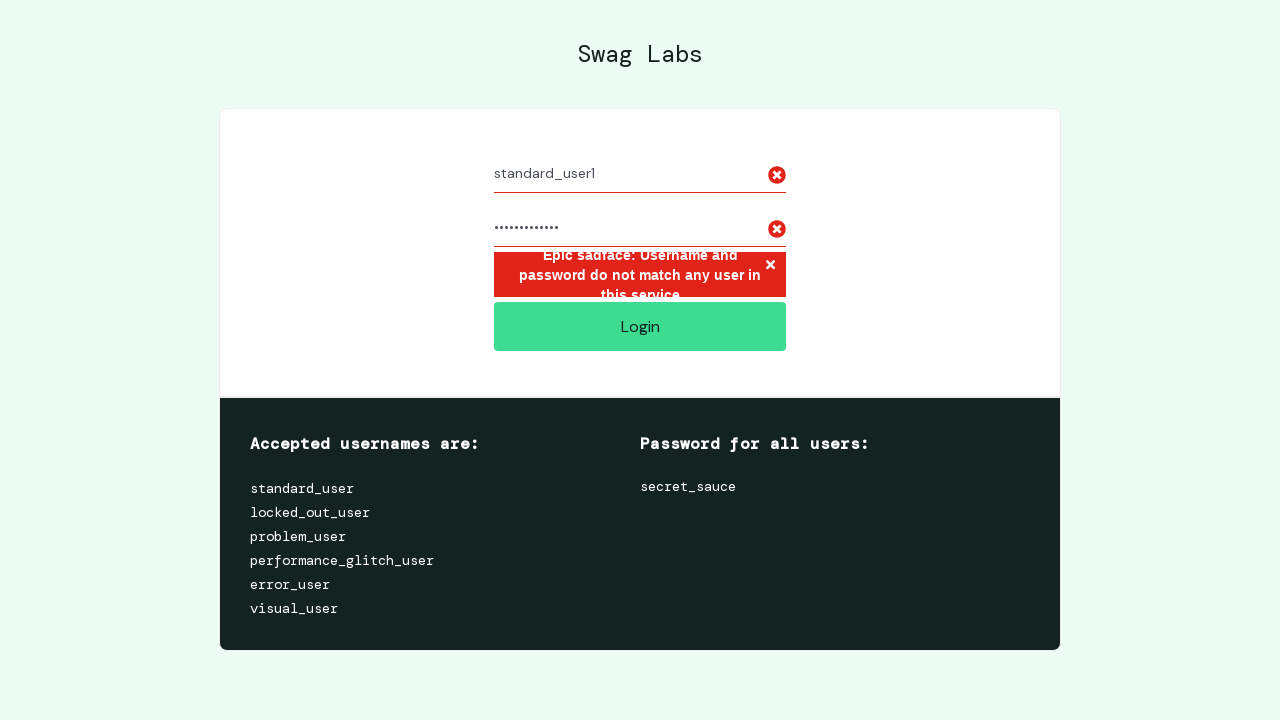

Error message element appeared on the page
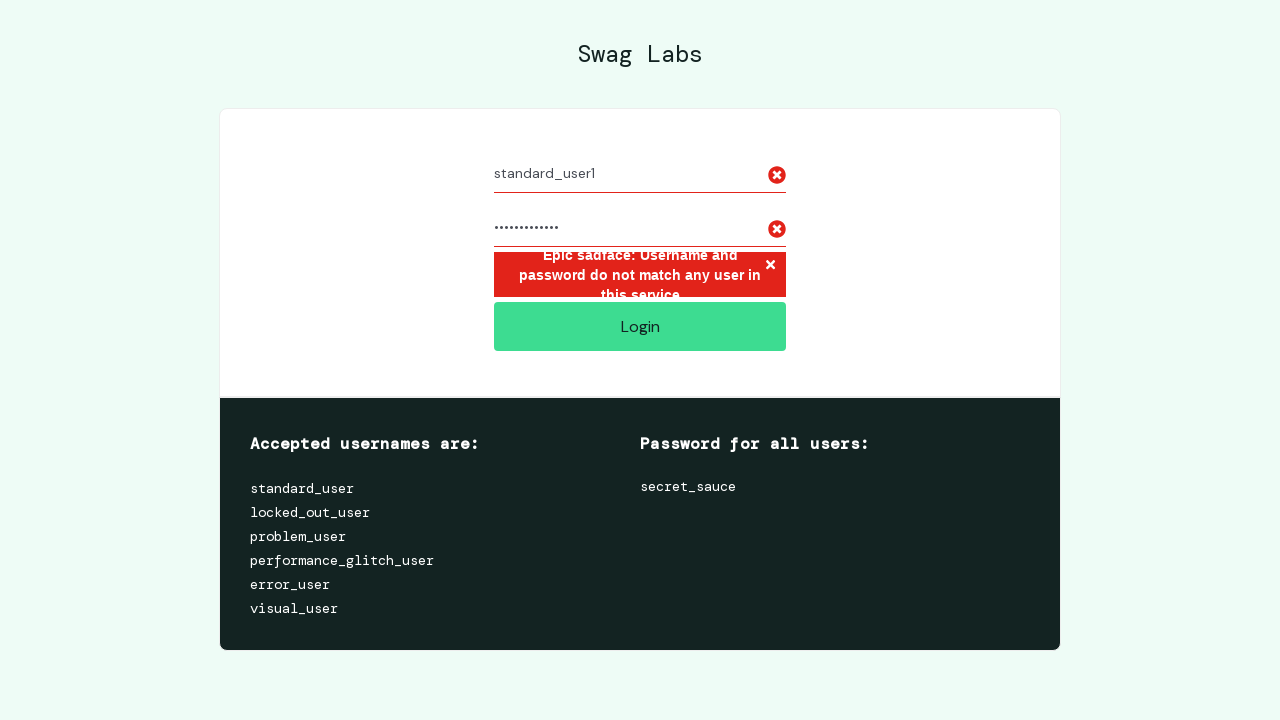

Retrieved error message text content
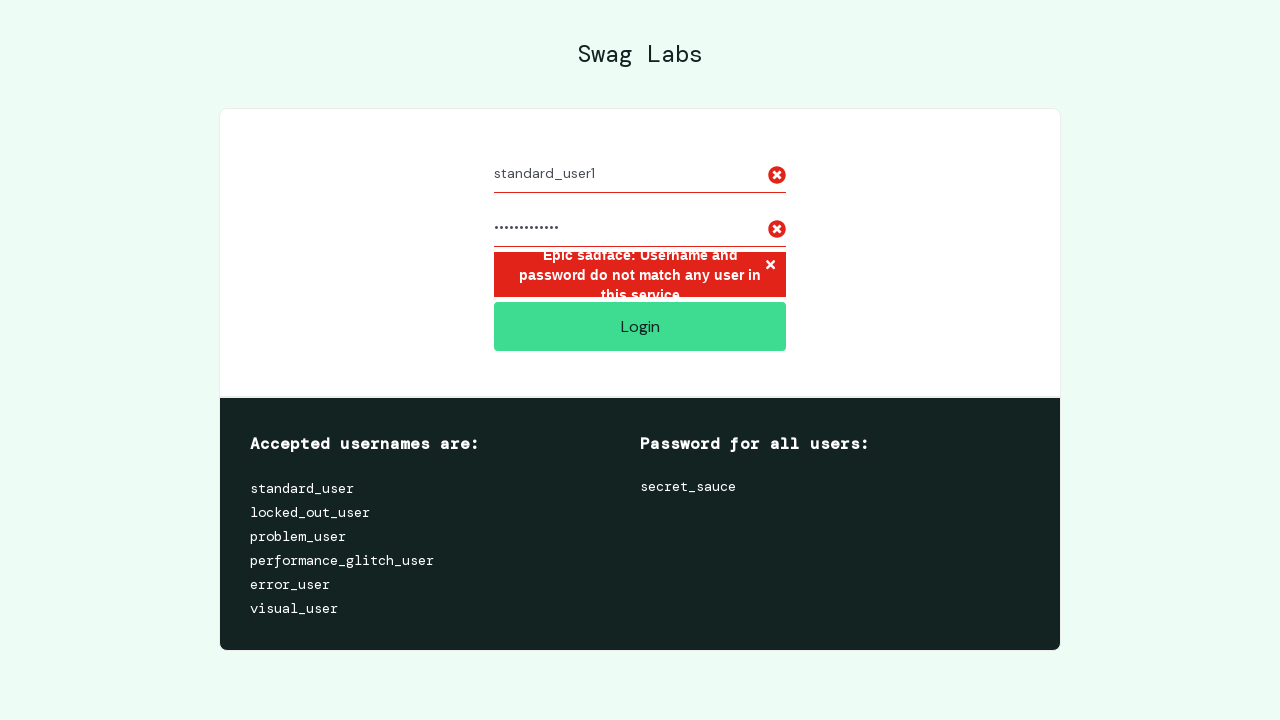

Verified error message matches expected text: 'Epic sadface: Username and password do not match any user in this service'
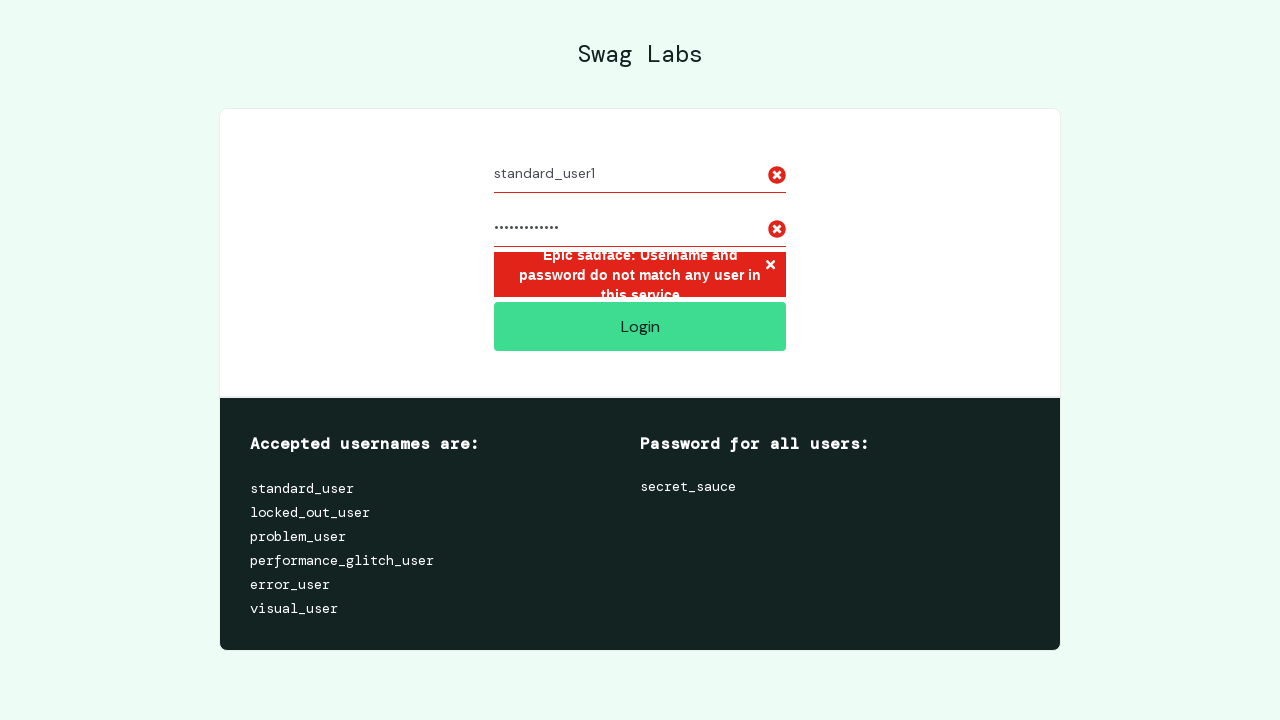

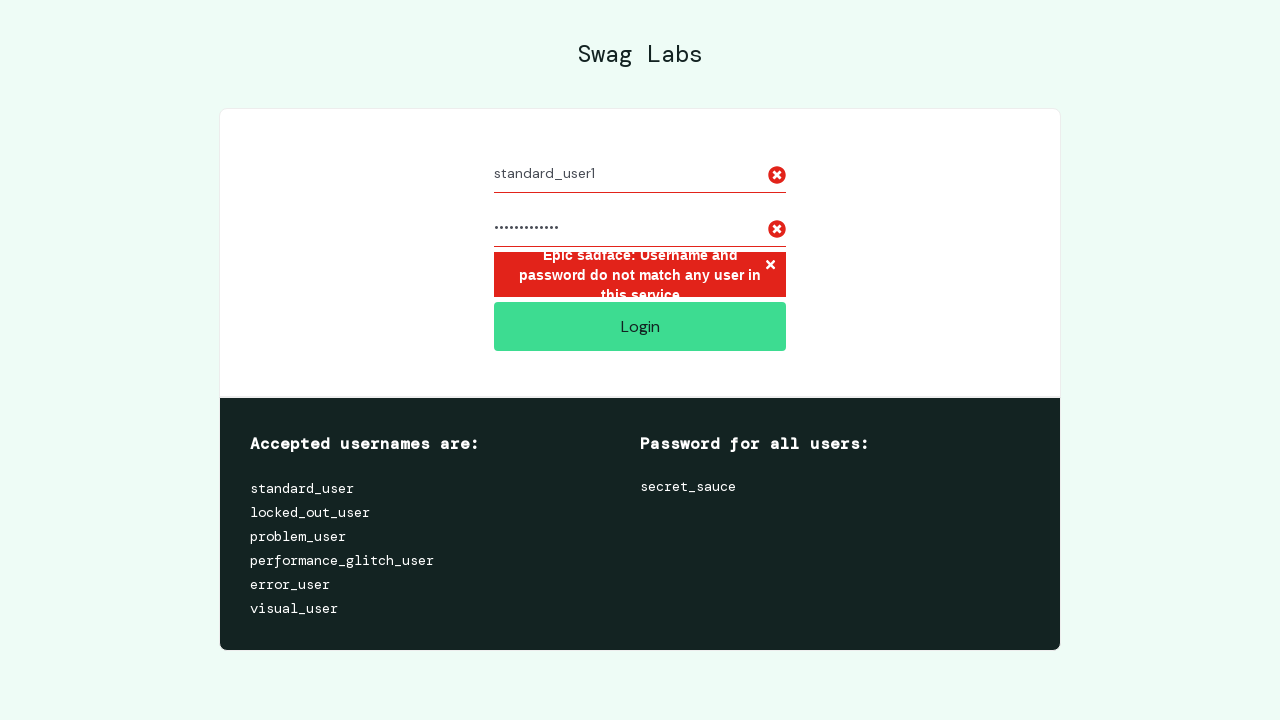